Tests radio button functionality by clicking the 'Yes' radio option and verifying it is selected

Starting URL: https://demoqa.com/radio-button

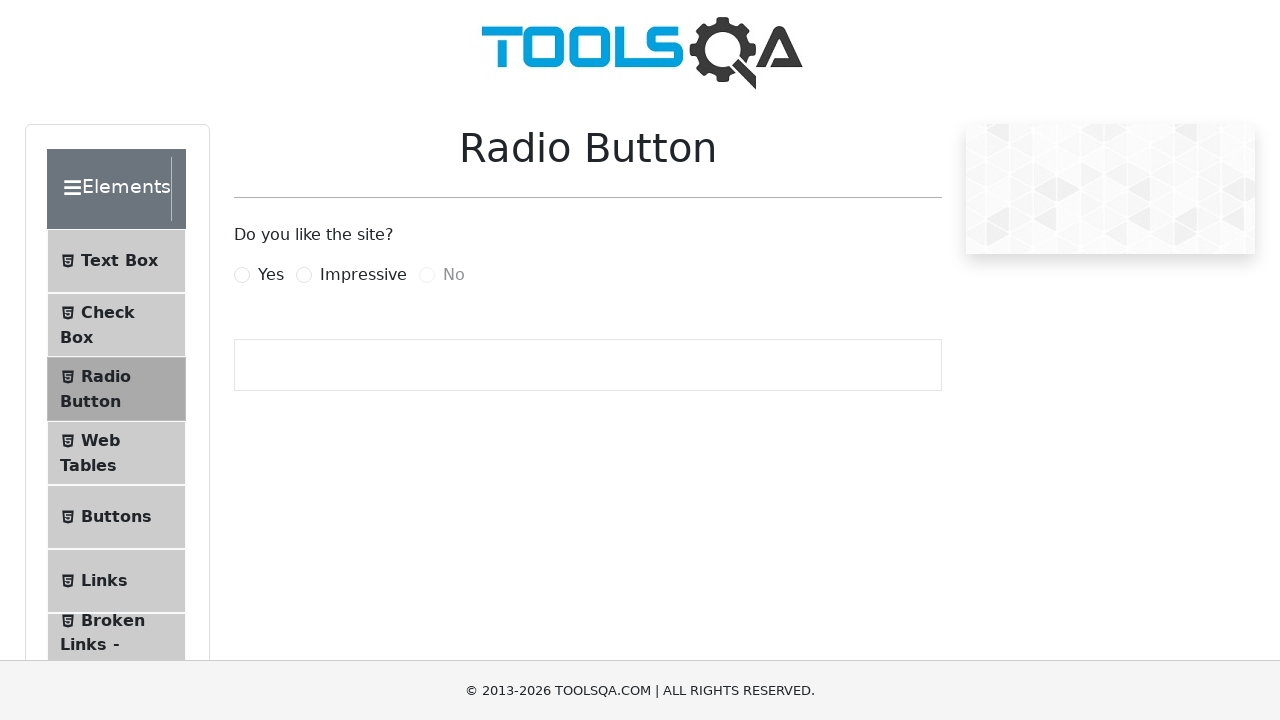

Clicked the 'Yes' radio button at (271, 275) on internal:text="Yes"i
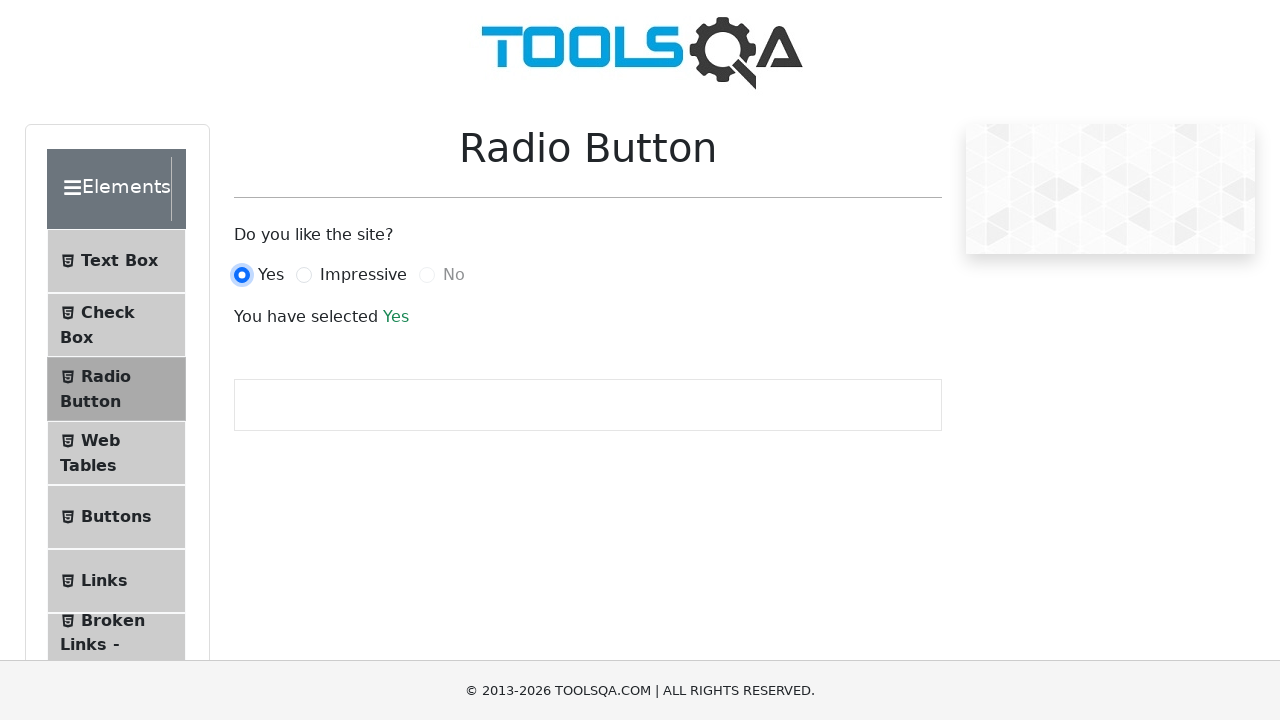

Verified 'Yes' radio button is selected - success message appeared
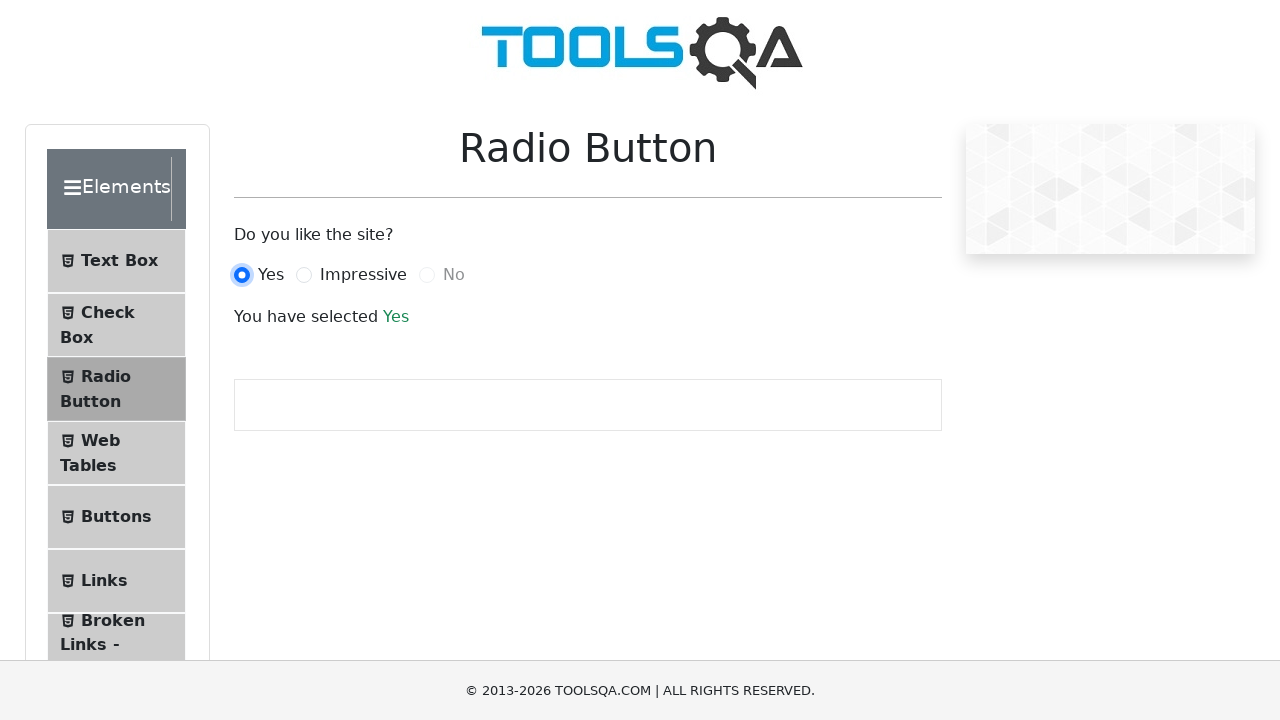

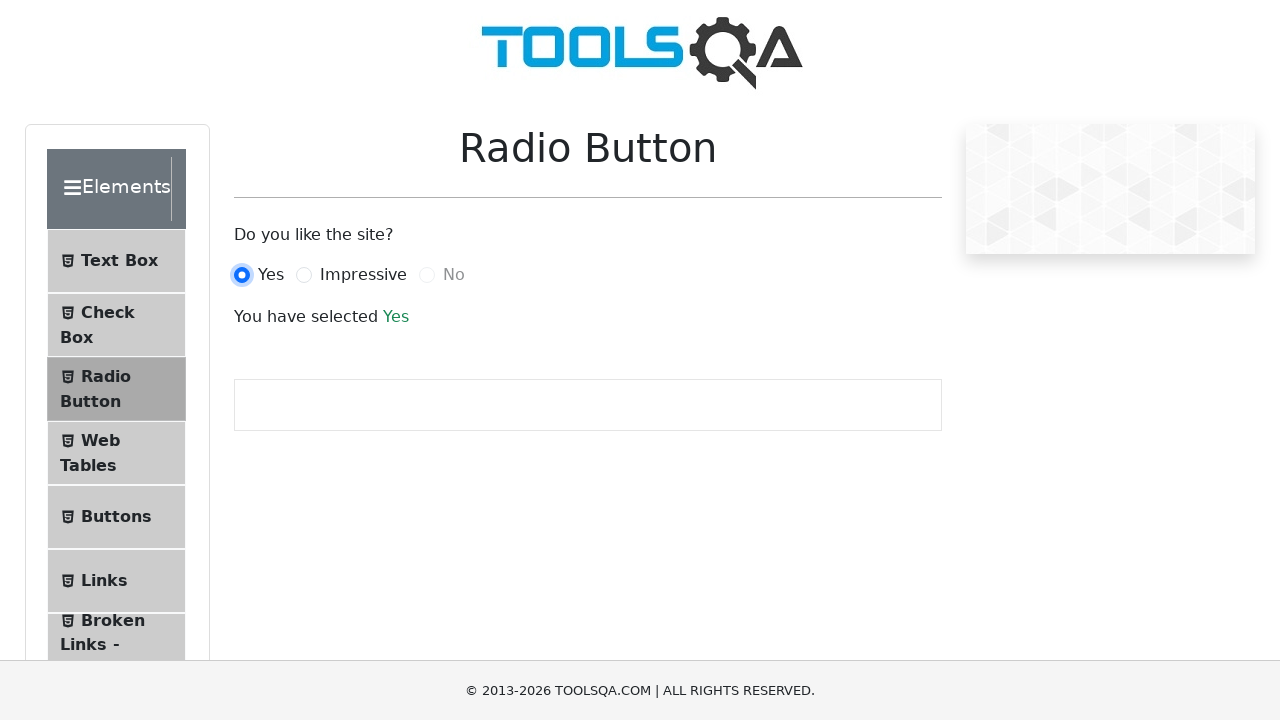